Tests window switching functionality by clicking on a link that opens a new window and verifying the content in the new window

Starting URL: https://the-internet.herokuapp.com/

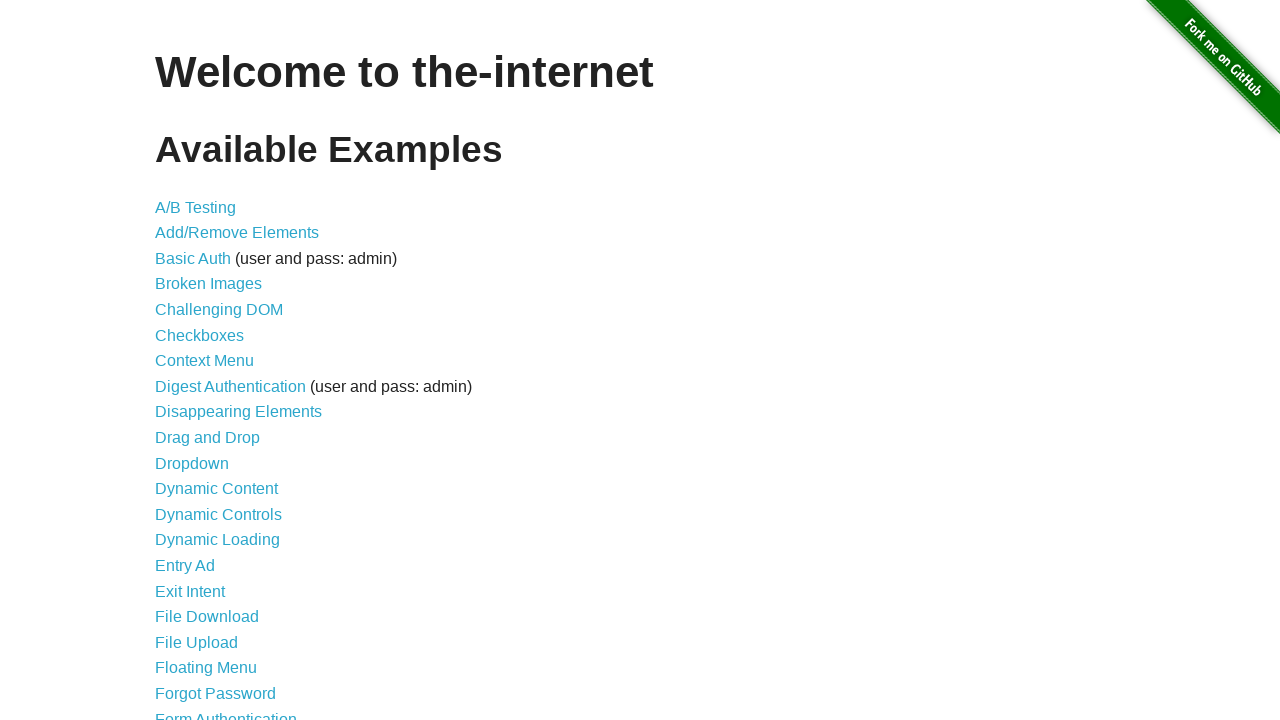

Clicked on Windows link at (218, 369) on text=Windows
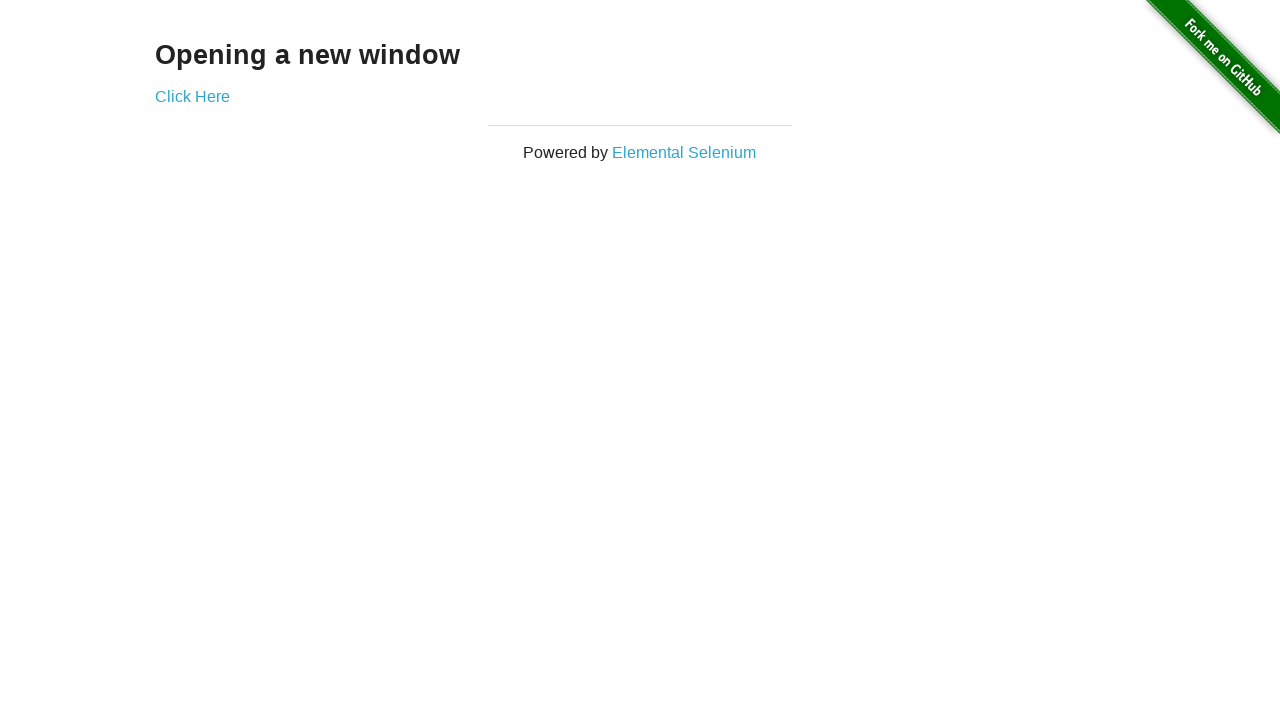

Clicked 'Click Here' link to open new window at (192, 96) on text=Click Here
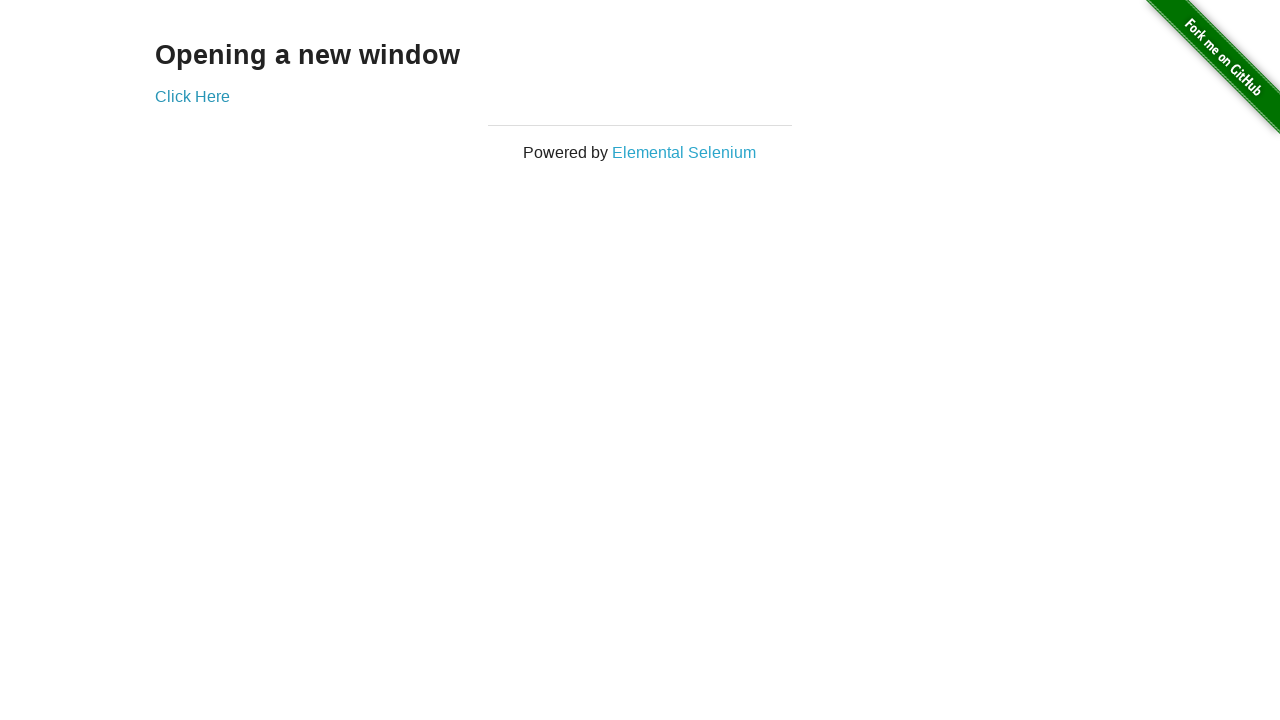

New window popup captured
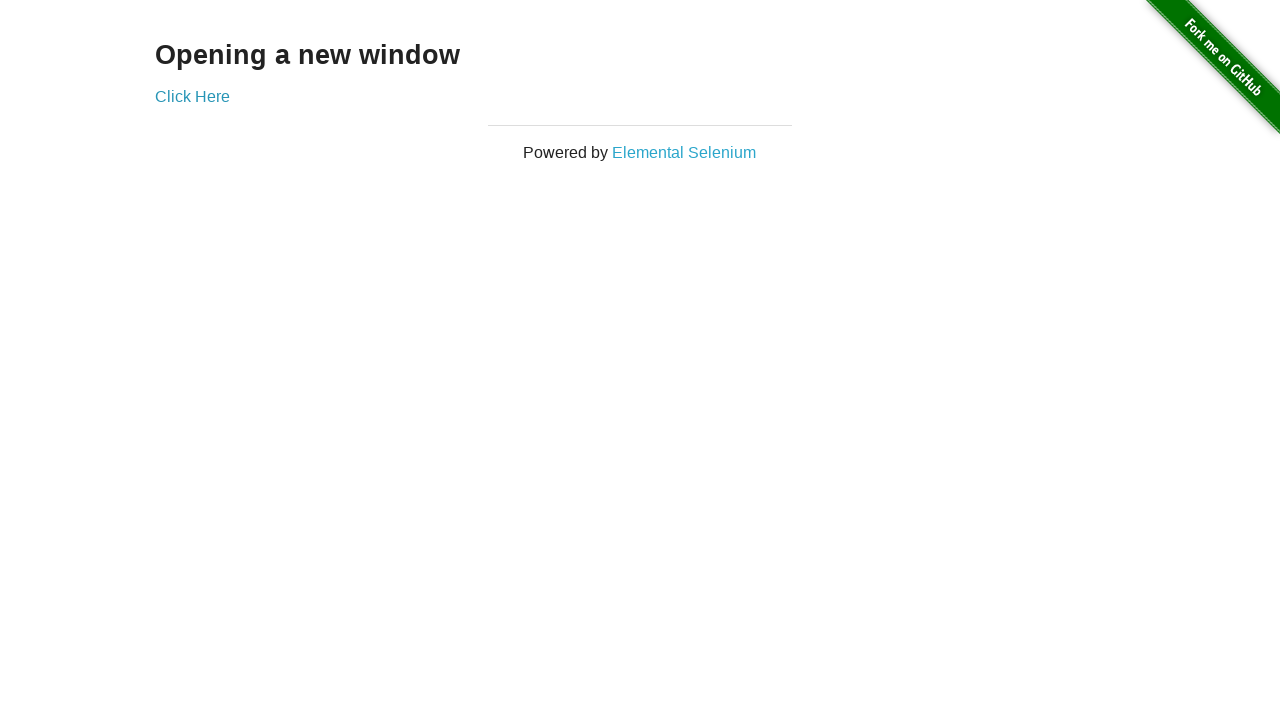

Waited for h3 header element in new window
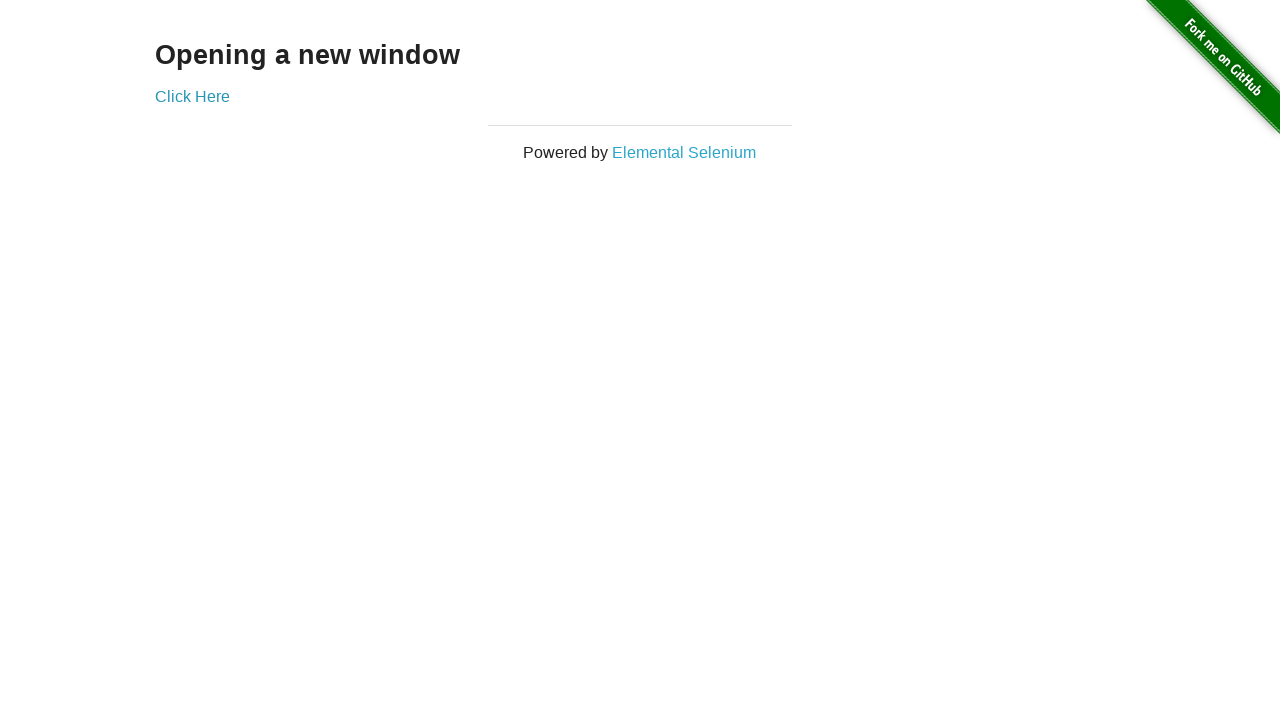

Retrieved header text: 'New Window'
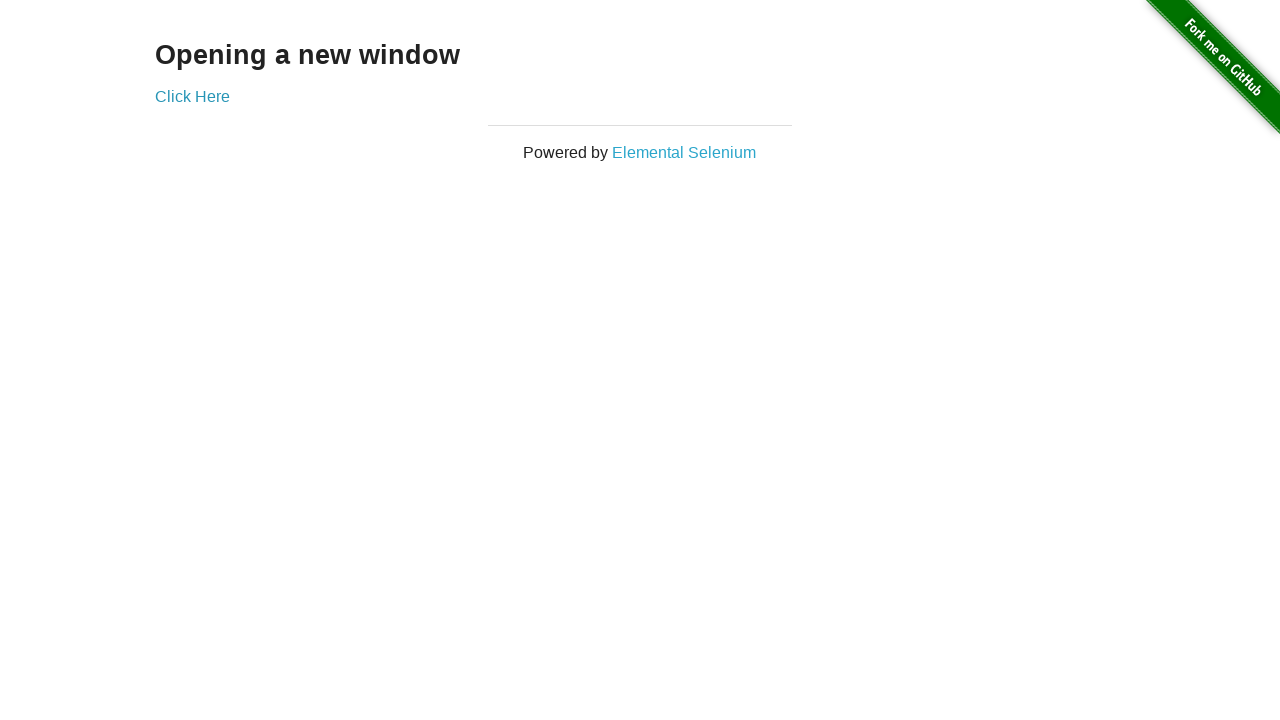

Asserted header text equals 'New Window'
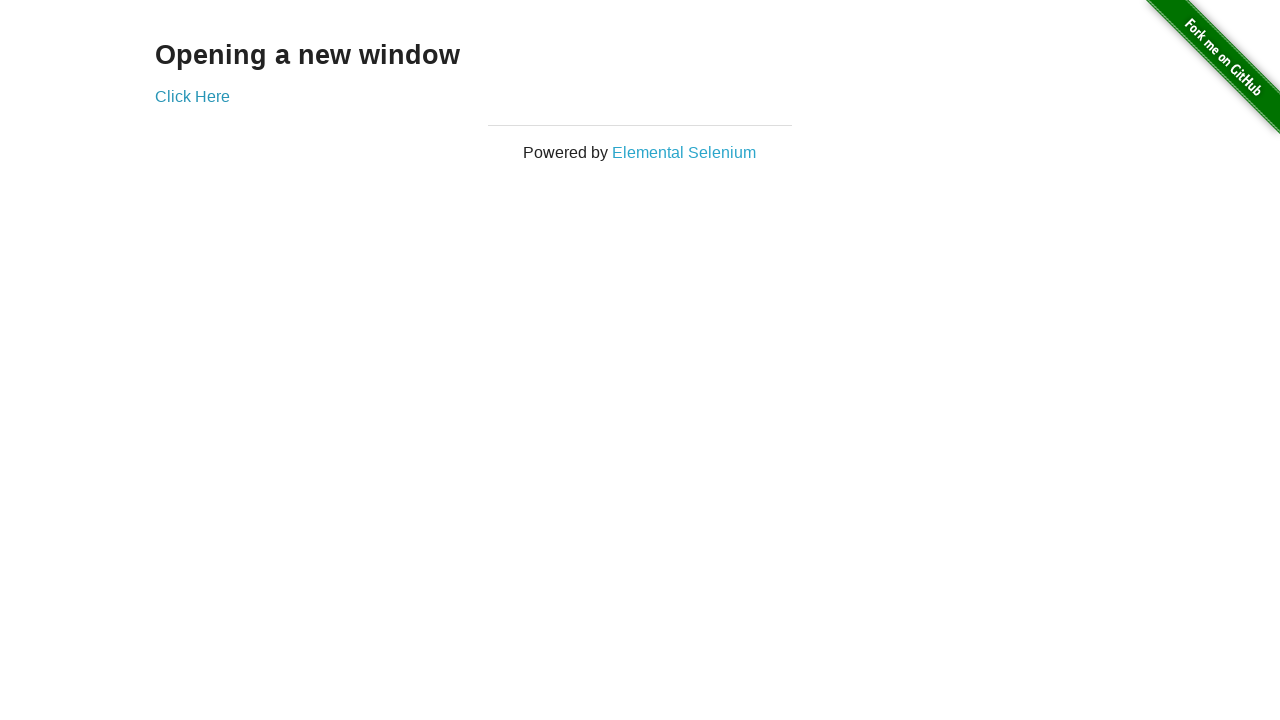

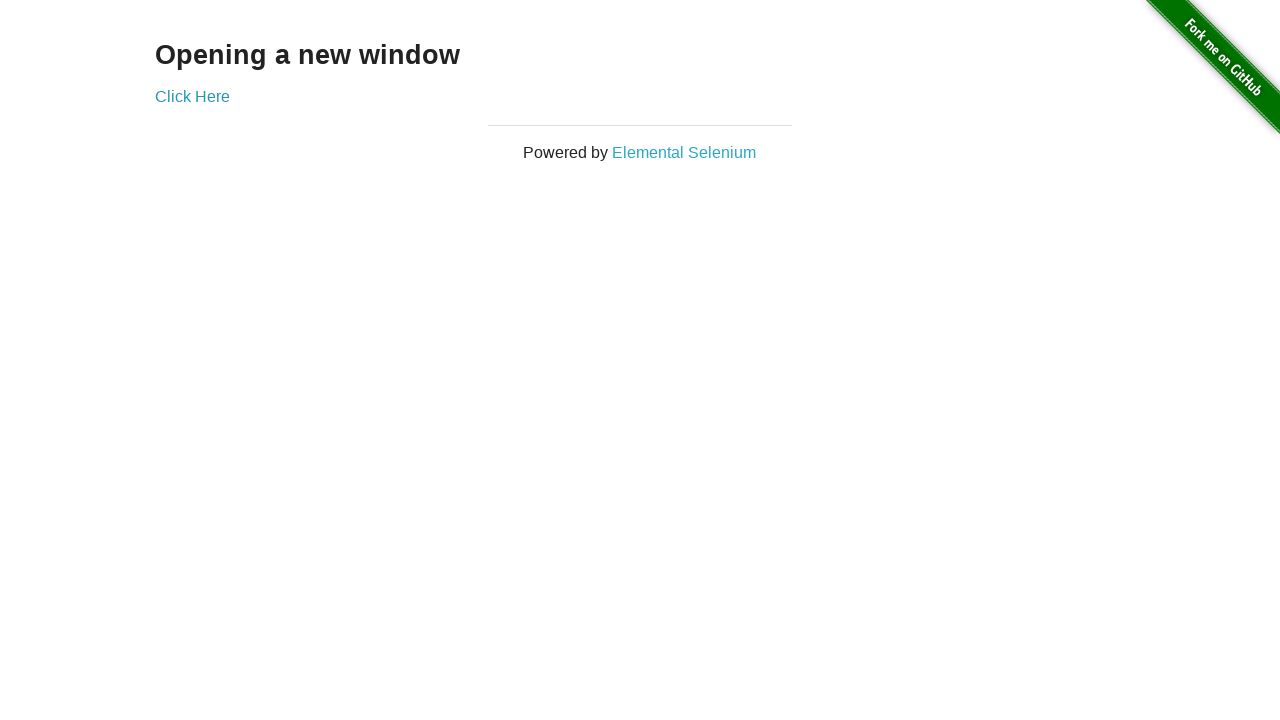